Tests the Buttons page on DemoQA by performing double-click, right-click, and regular click actions and verifying the feedback messages.

Starting URL: https://demoqa.com

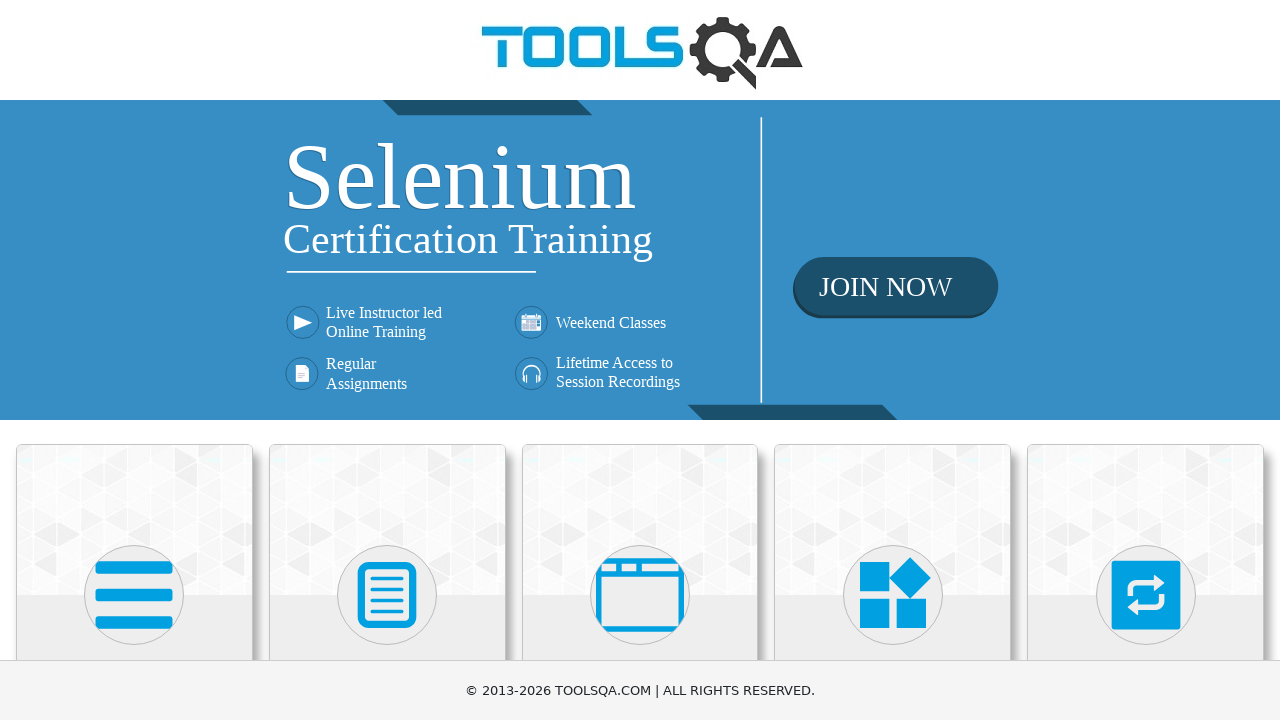

Clicked on Elements card at (134, 360) on text=Elements
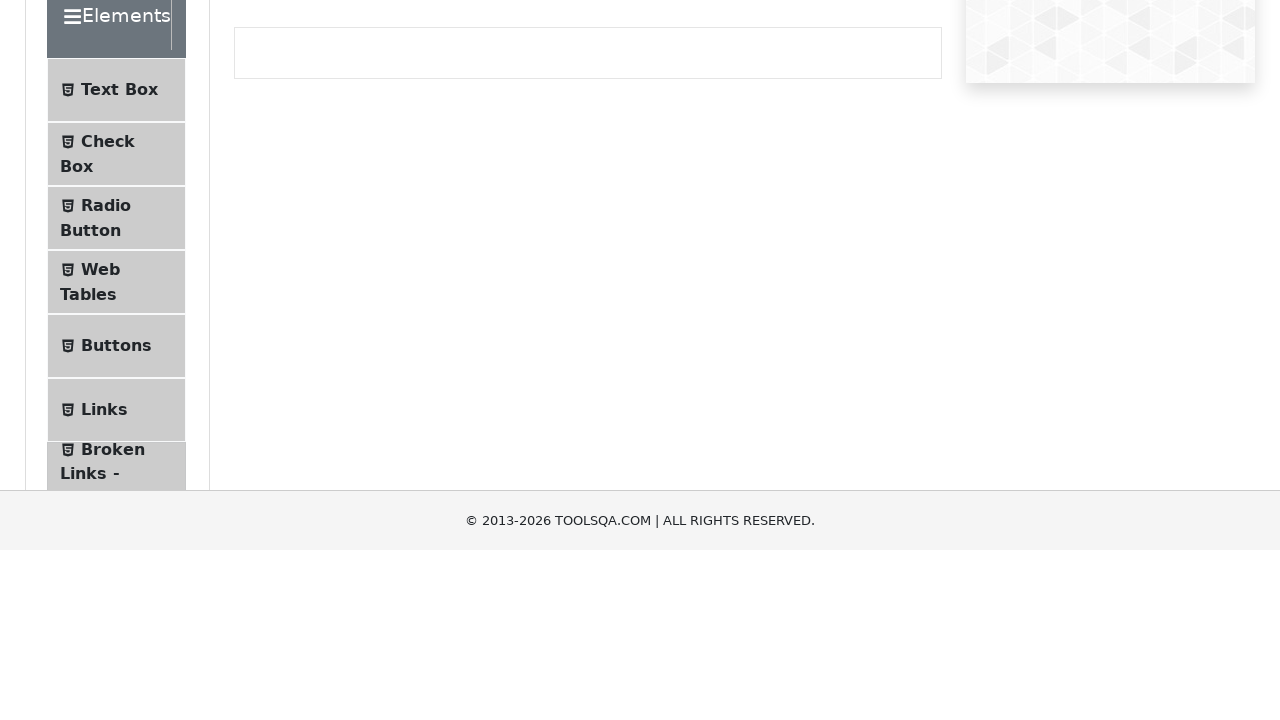

Scrolled Buttons menu item into view
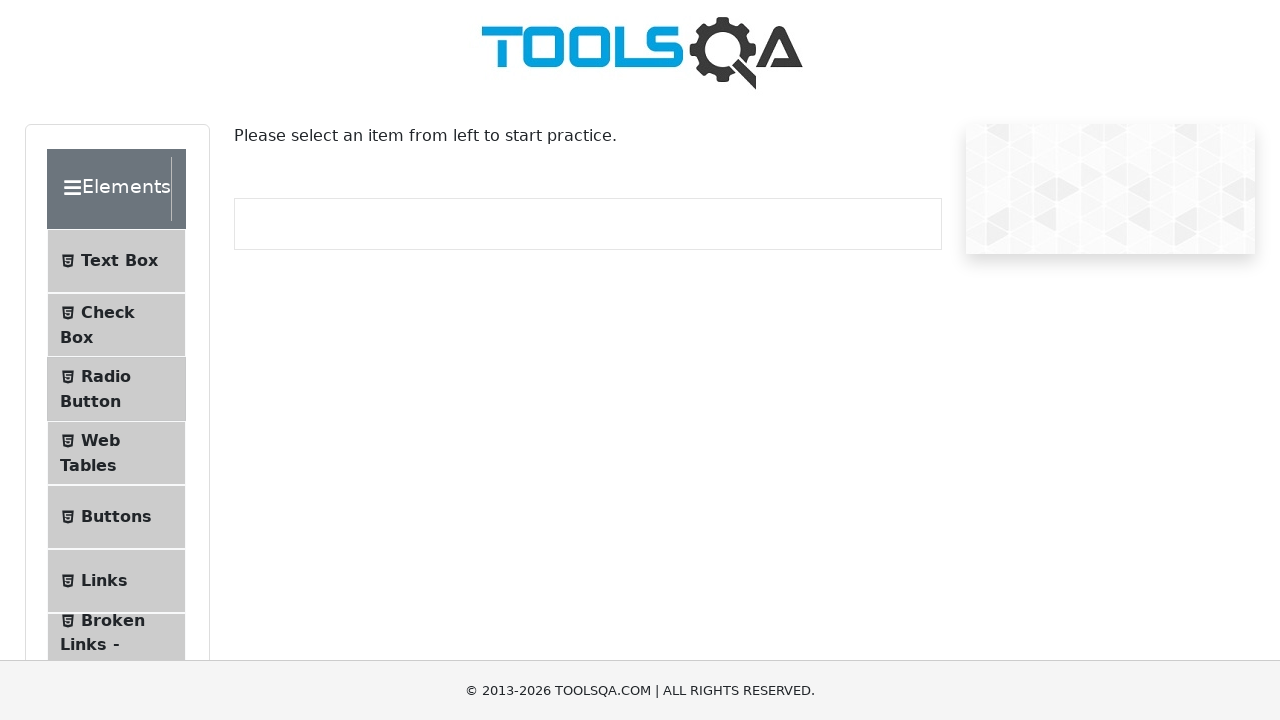

Clicked on Buttons menu item at (116, 517) on span:has-text('Buttons')
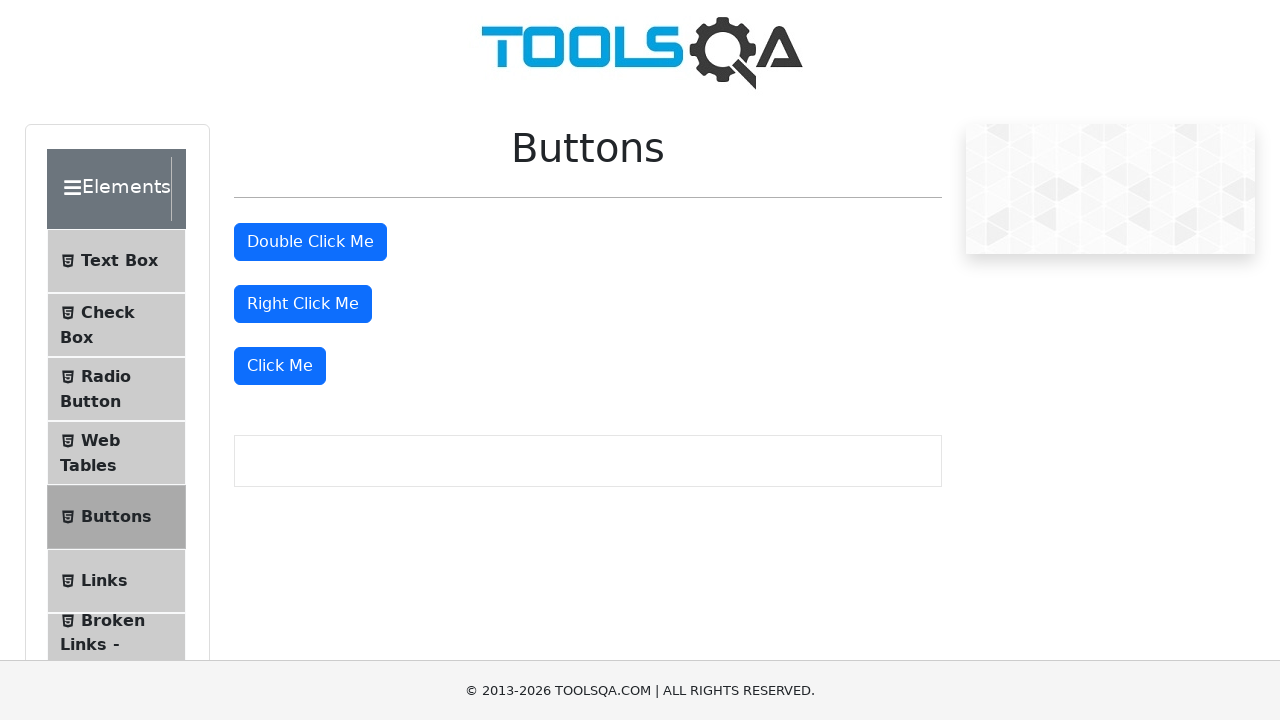

Double-clicked the Double Click Me button at (310, 242) on #doubleClickBtn
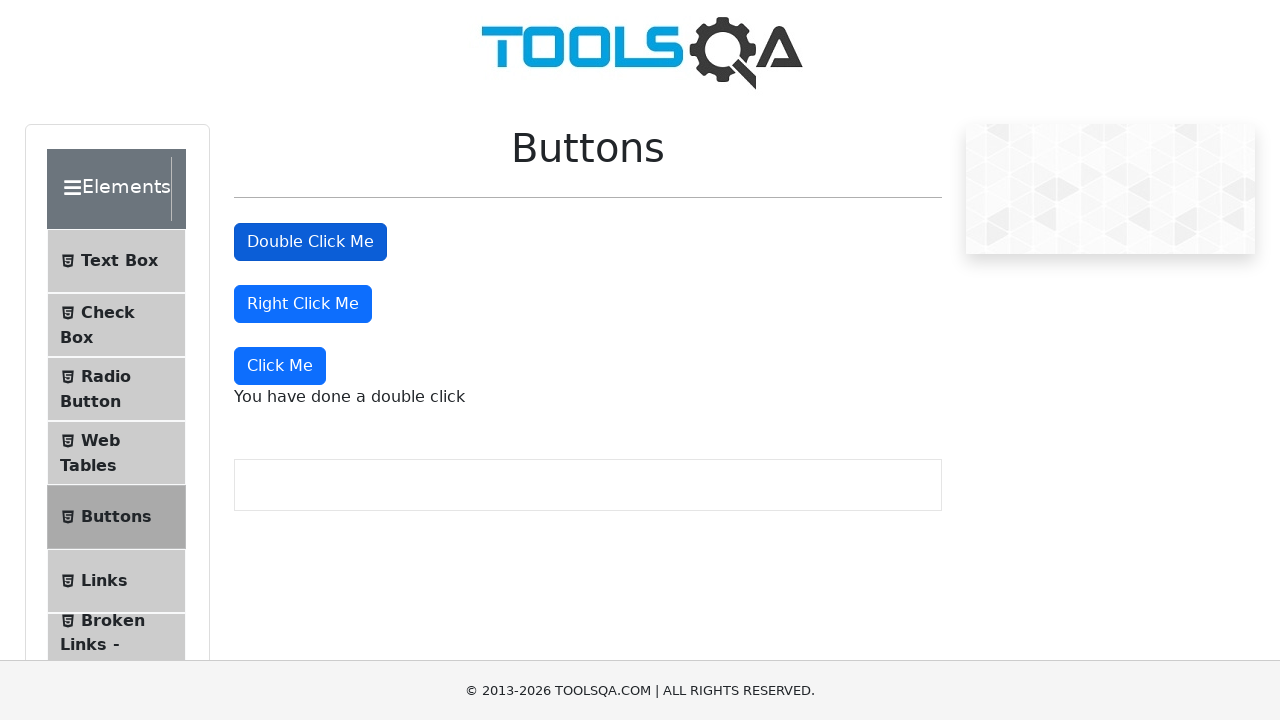

Verified double click feedback message appeared
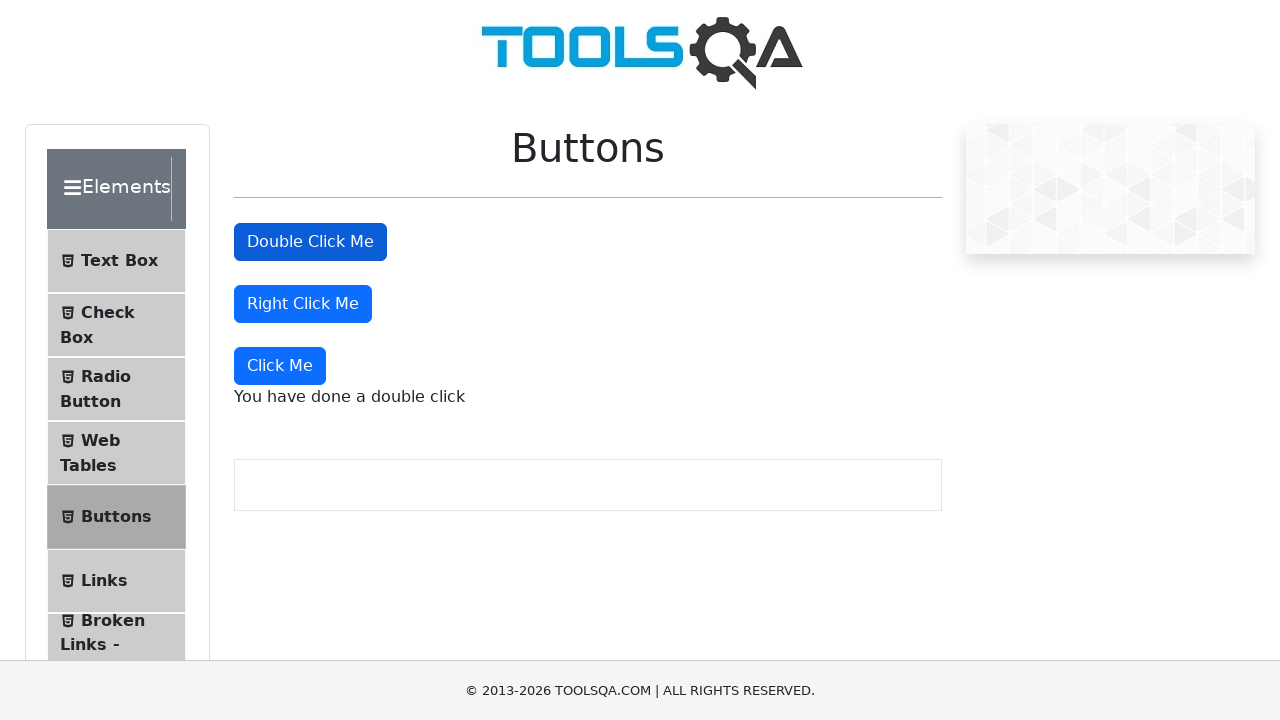

Right-clicked the Right Click Me button at (303, 304) on #rightClickBtn
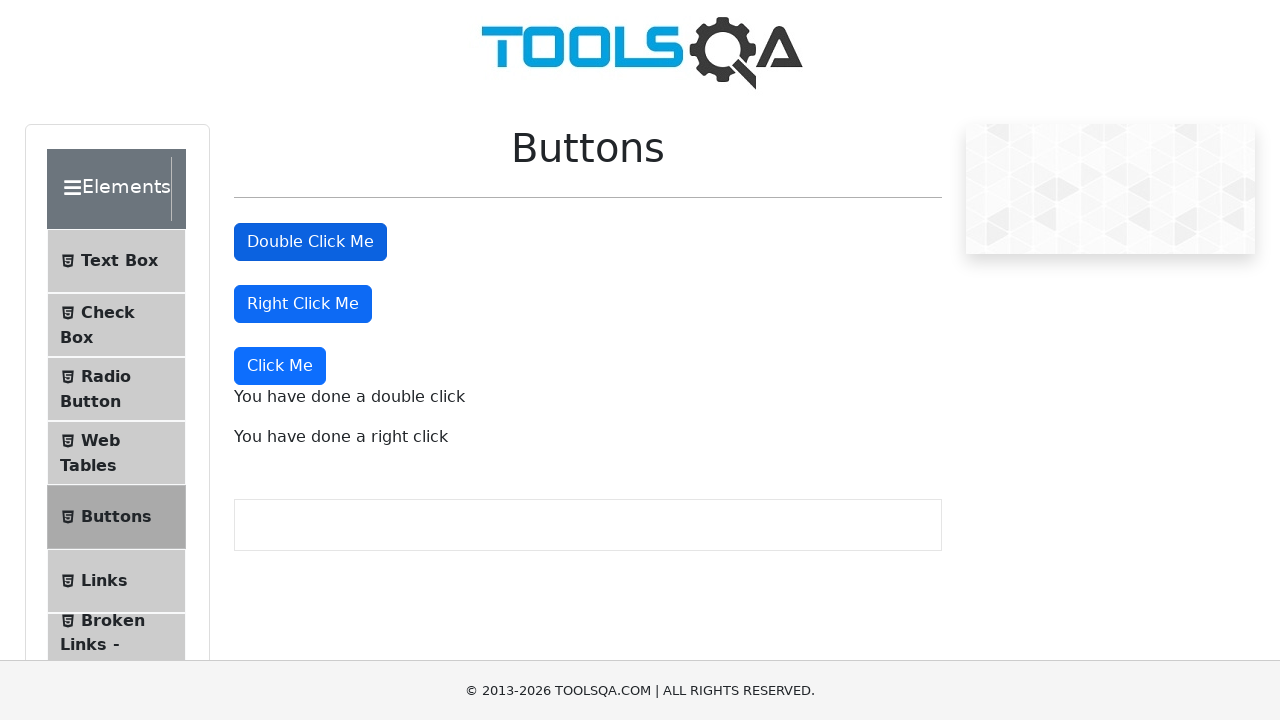

Verified right click feedback message appeared
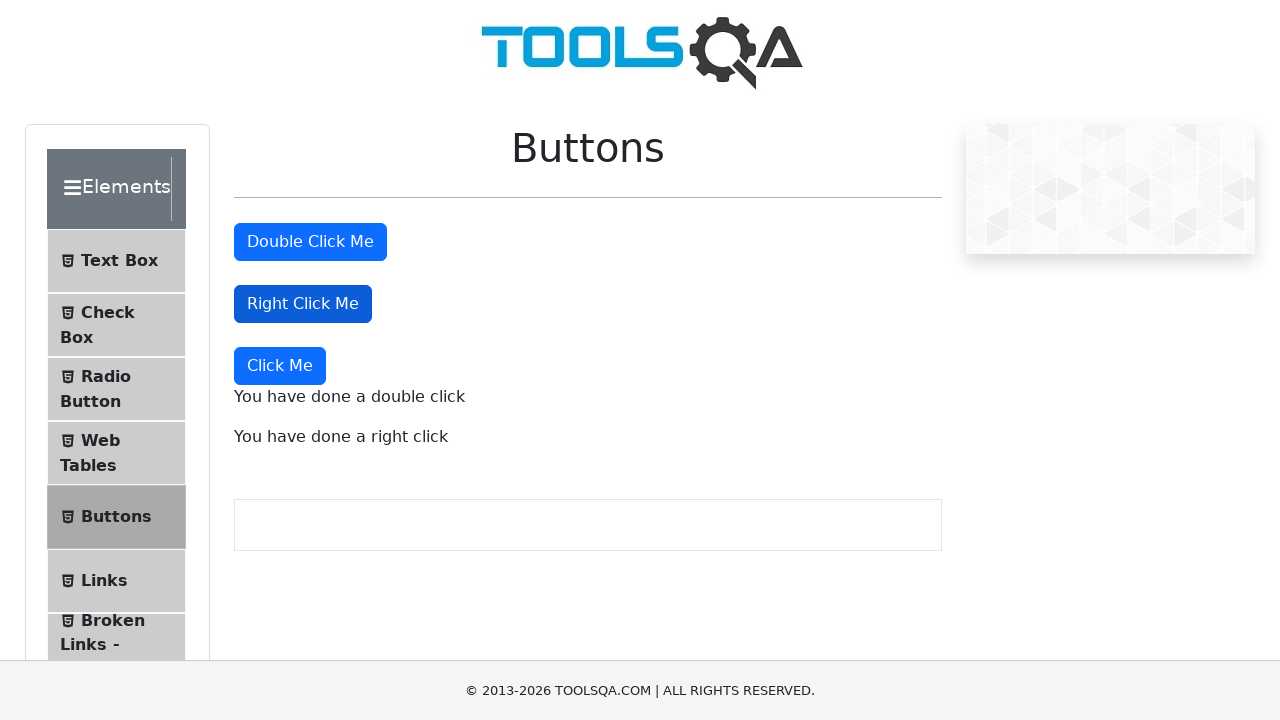

Scrolled Click Me button into view
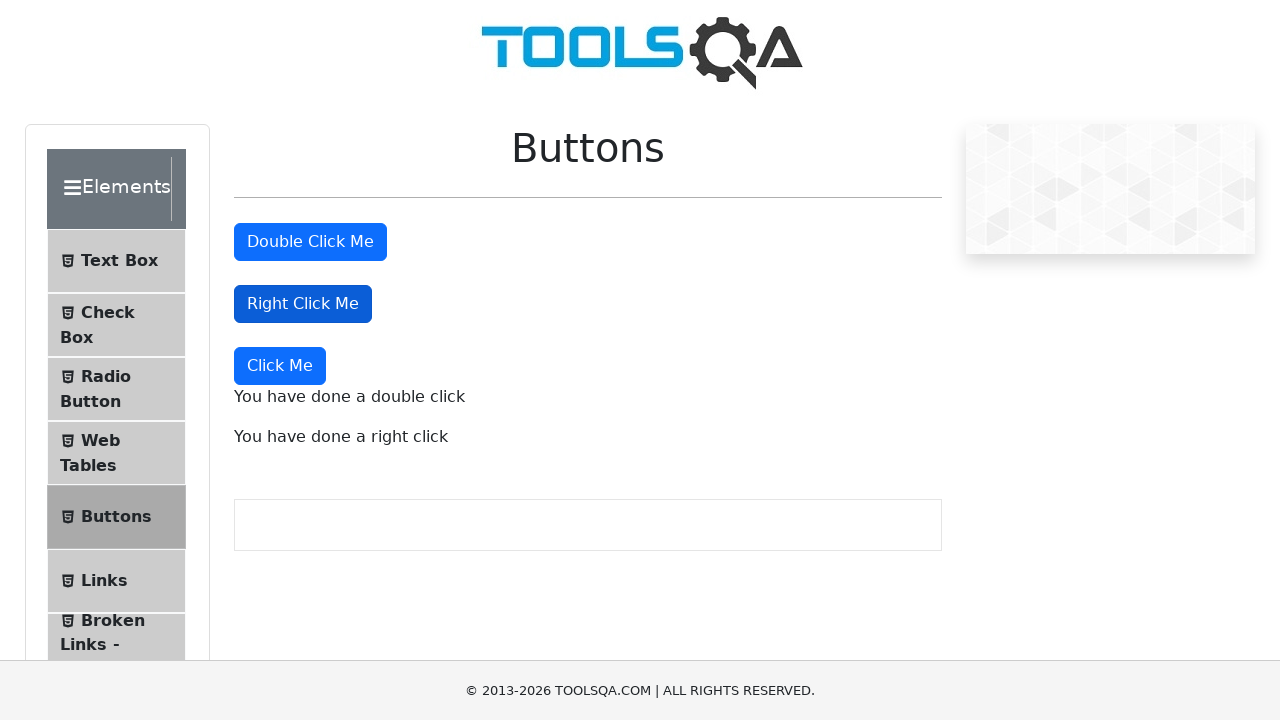

Clicked the Click Me button at (280, 366) on button:has-text('Click Me') >> nth=-1
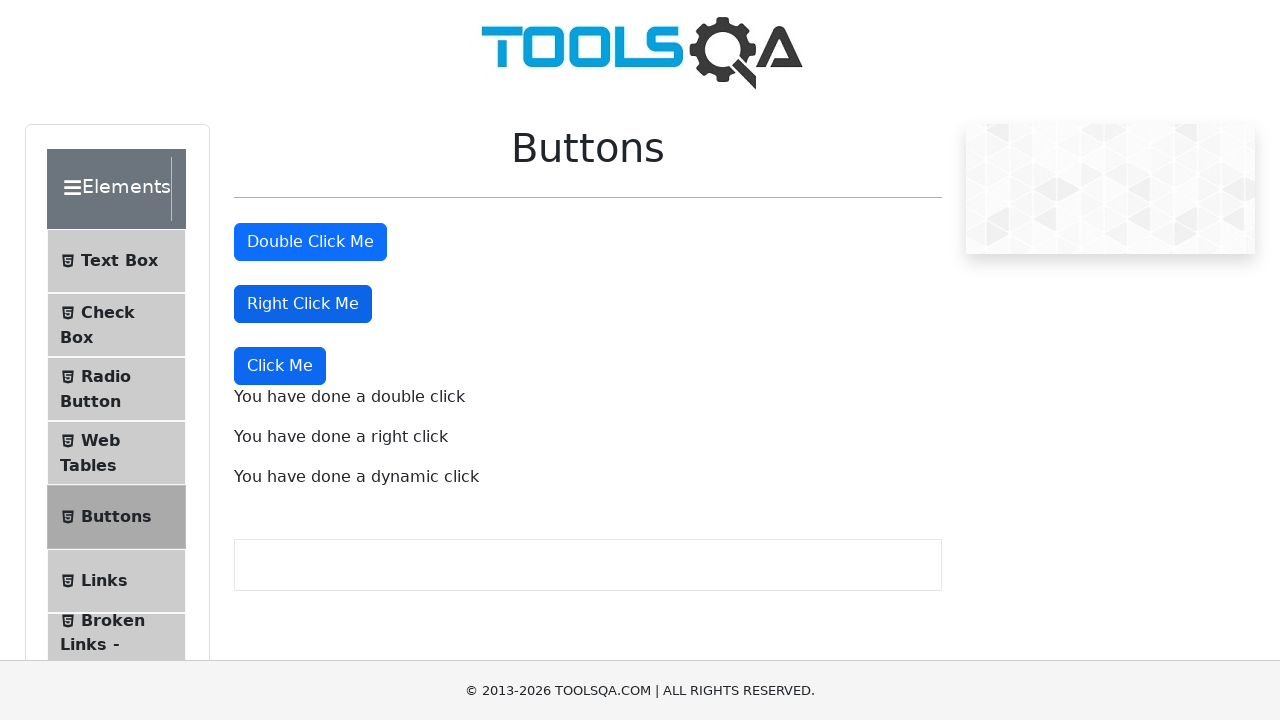

Verified dynamic click feedback message appeared
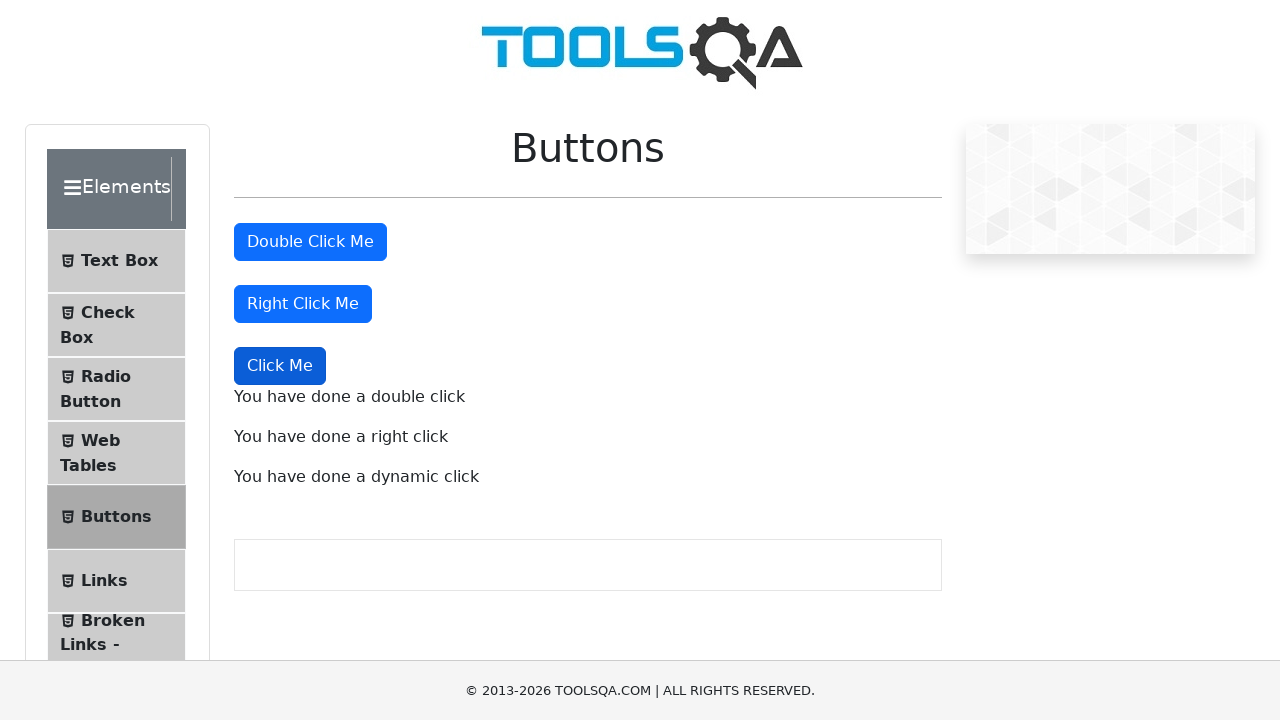

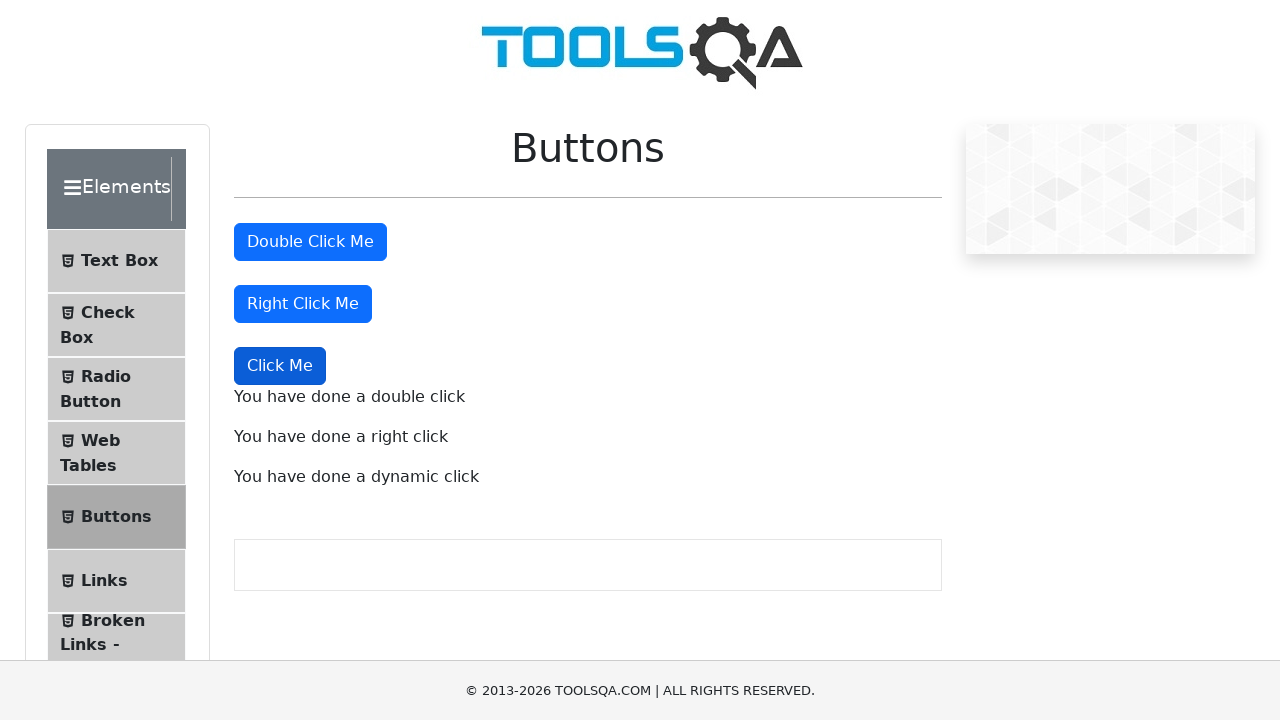